Tests clicking a button element by locating it using its ID on a practice automation page

Starting URL: https://ultimateqa.com/simple-html-elements-for-automation/

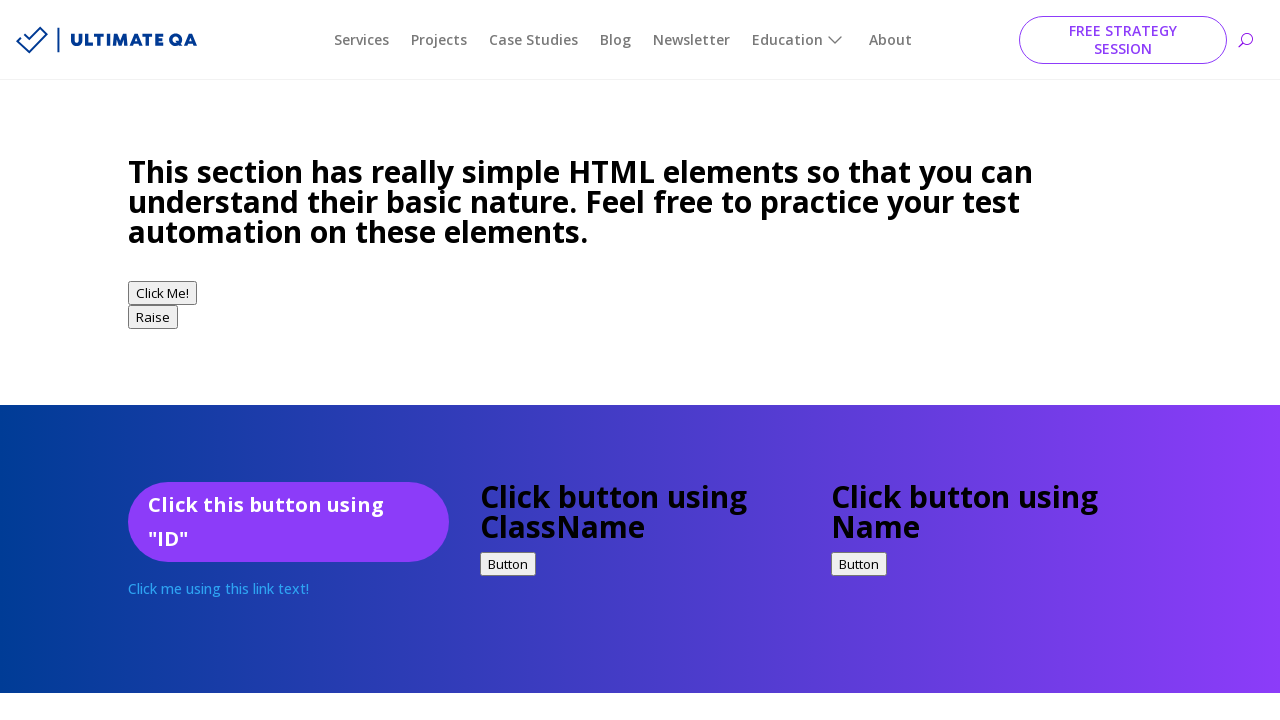

Navigated to practice automation page
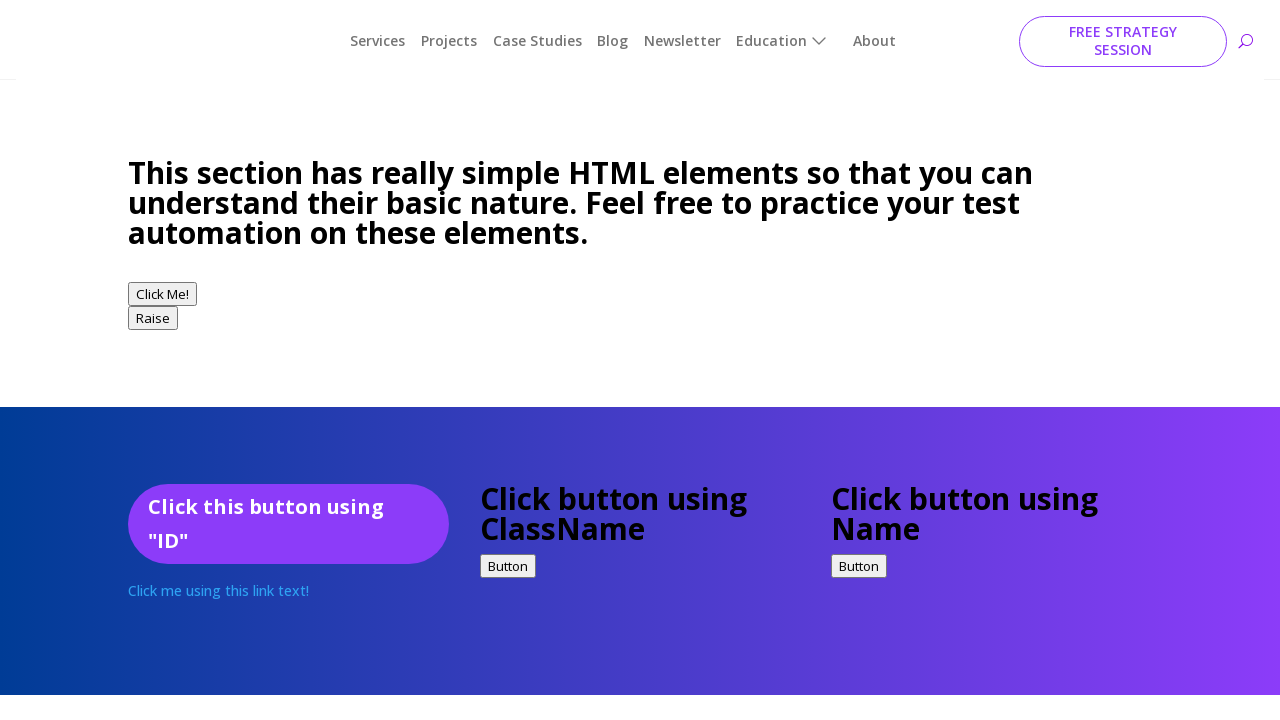

Clicked button element located by ID 'idExample' at (288, 522) on #idExample
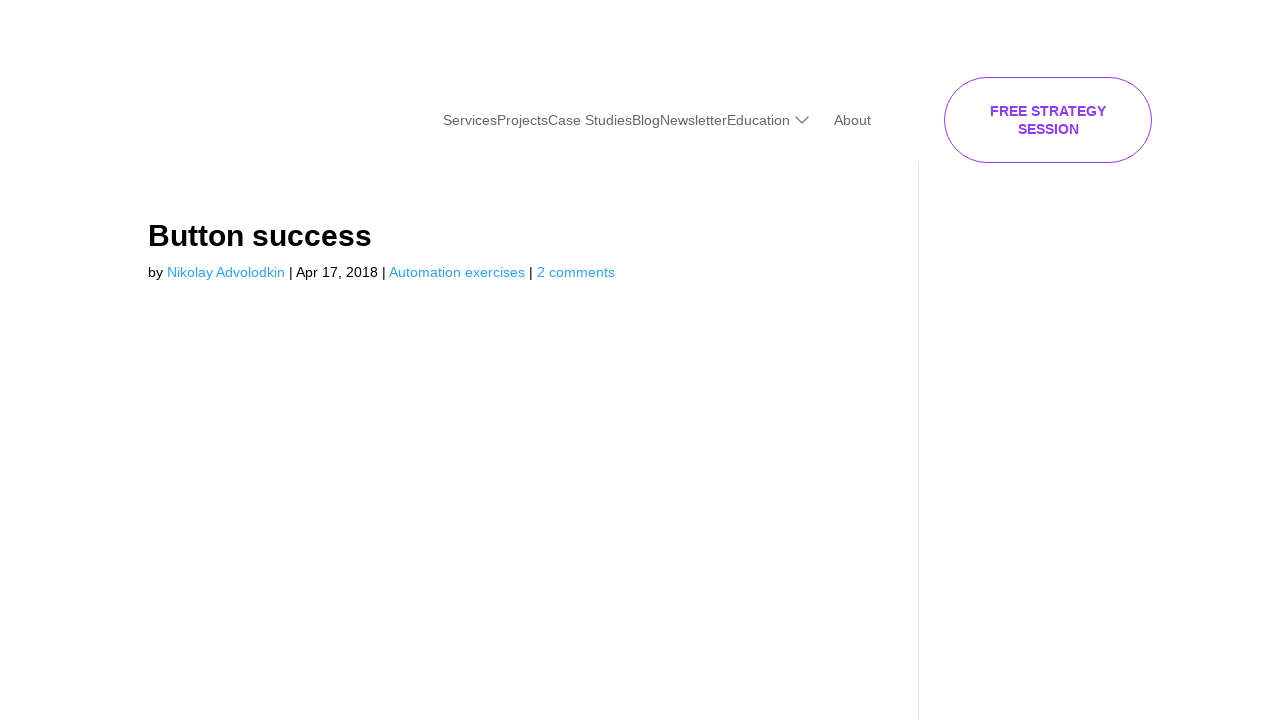

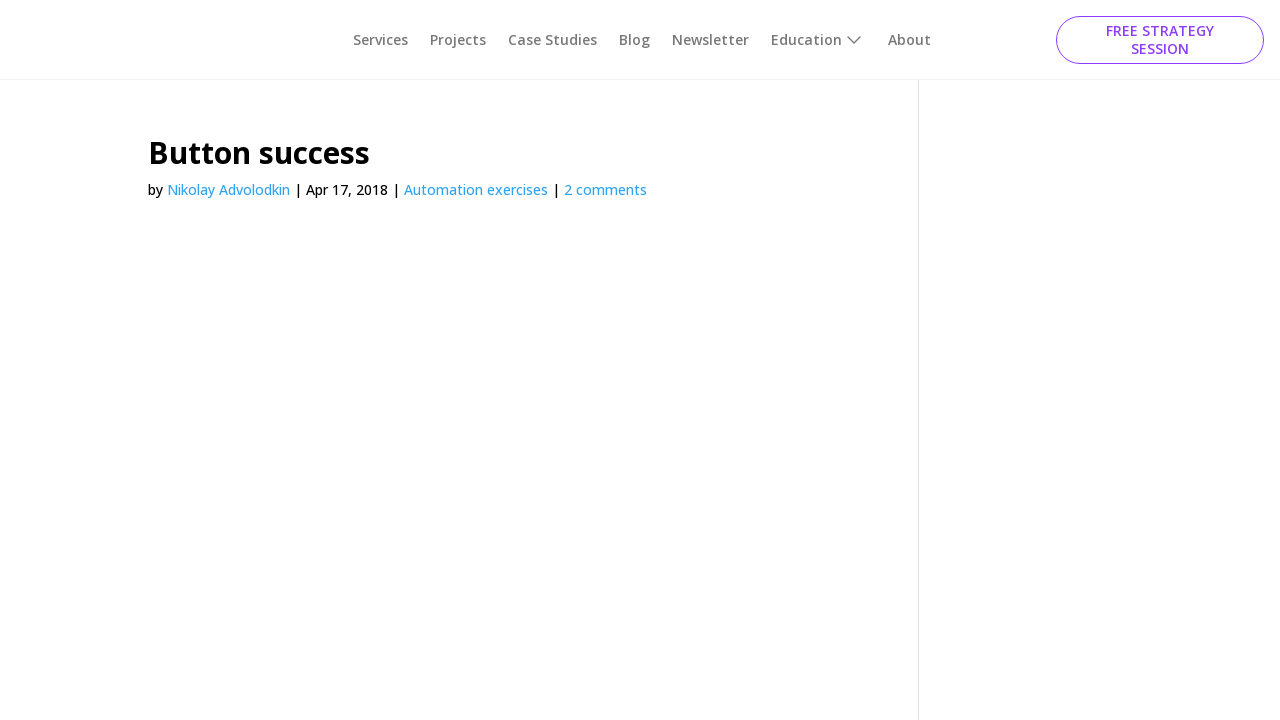